Tests the 99 Bottles of Beer website by navigating to the lyrics page and verifying that the song lyrics content is displayed correctly on the page.

Starting URL: http://www.99-bottles-of-beer.net/

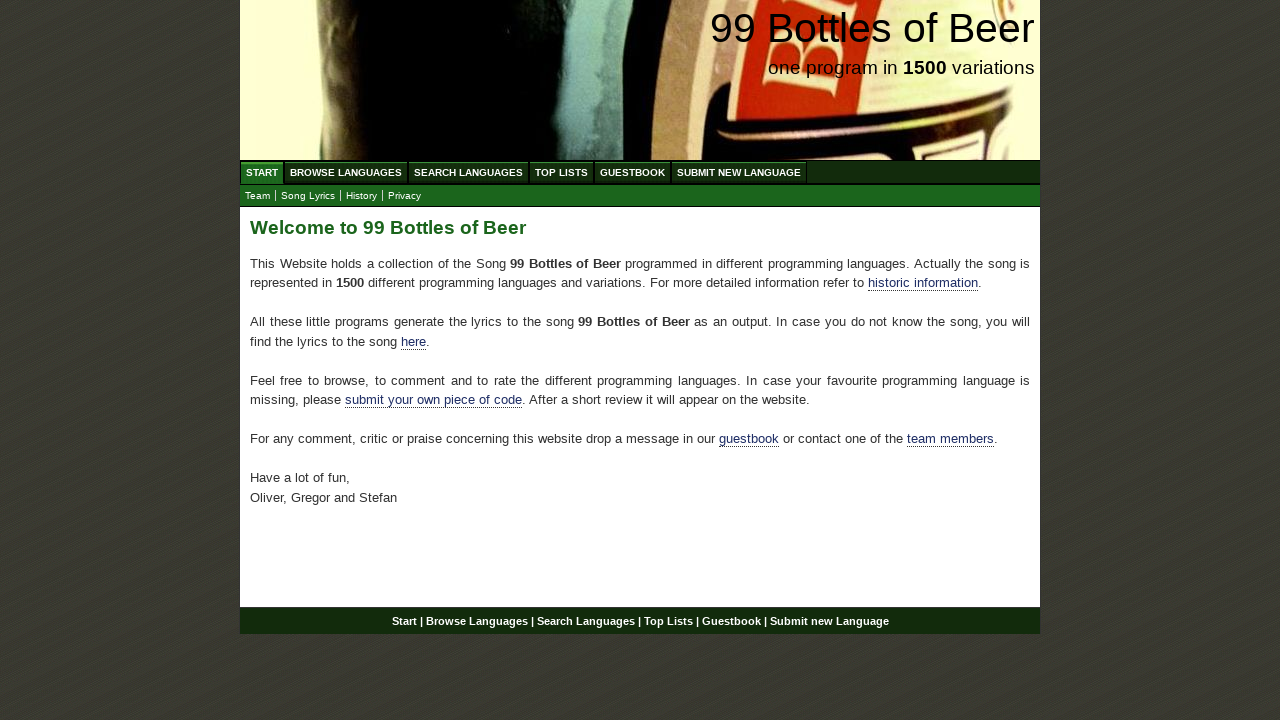

Clicked on the 'Song Lyrics' link in the navigation menu at (308, 196) on a[href='lyrics.html']
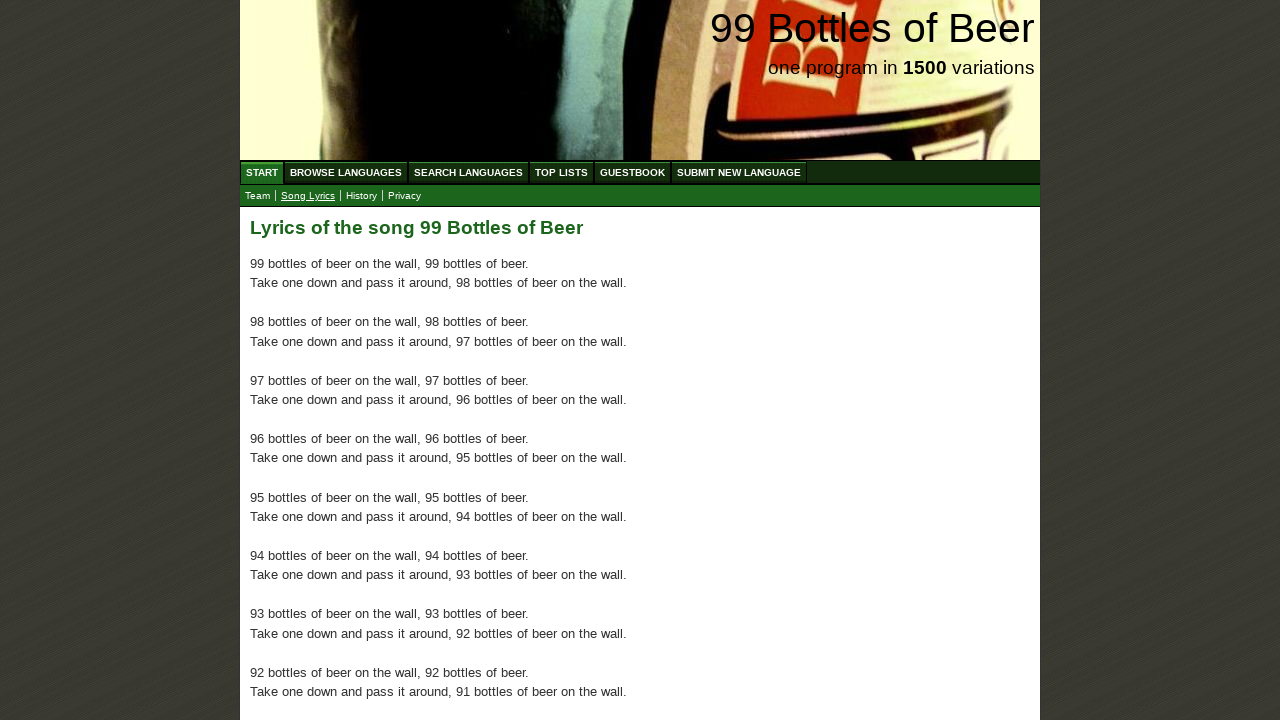

Waited for lyrics content to load in the main section
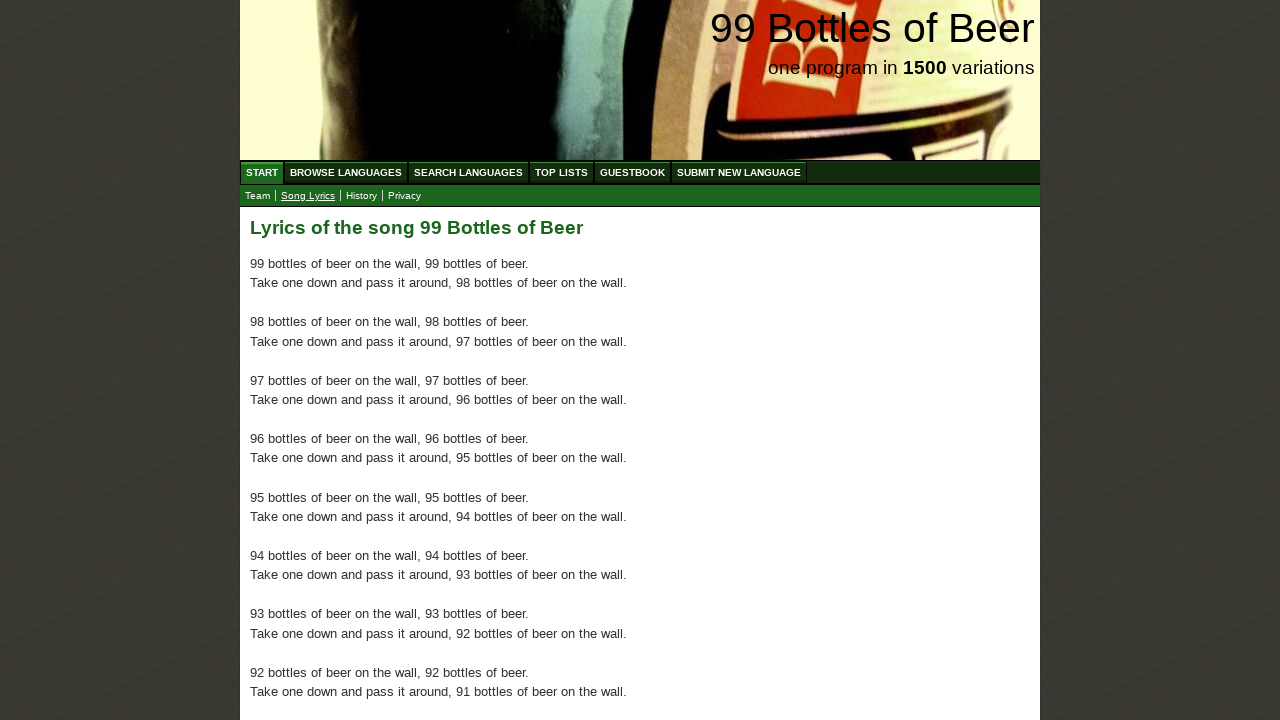

Verified the first paragraph of lyrics is present and visible
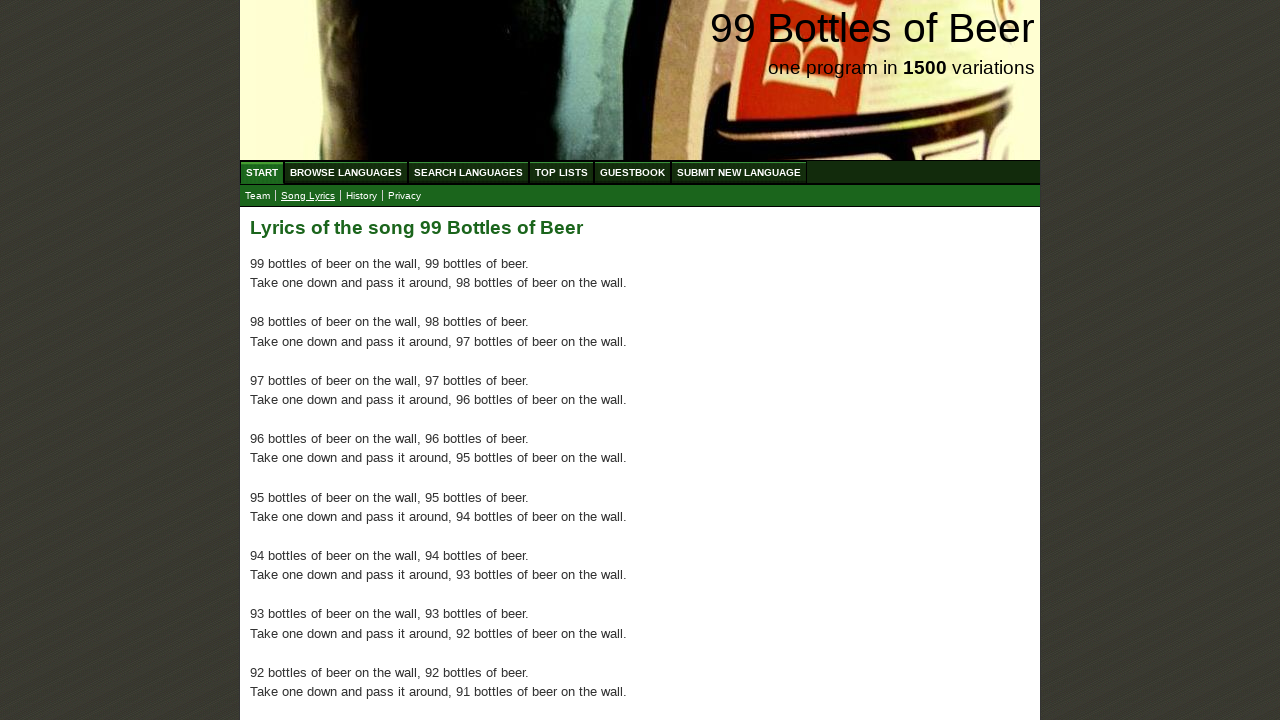

Verified that at least 100 paragraphs of song lyrics are loaded on the page
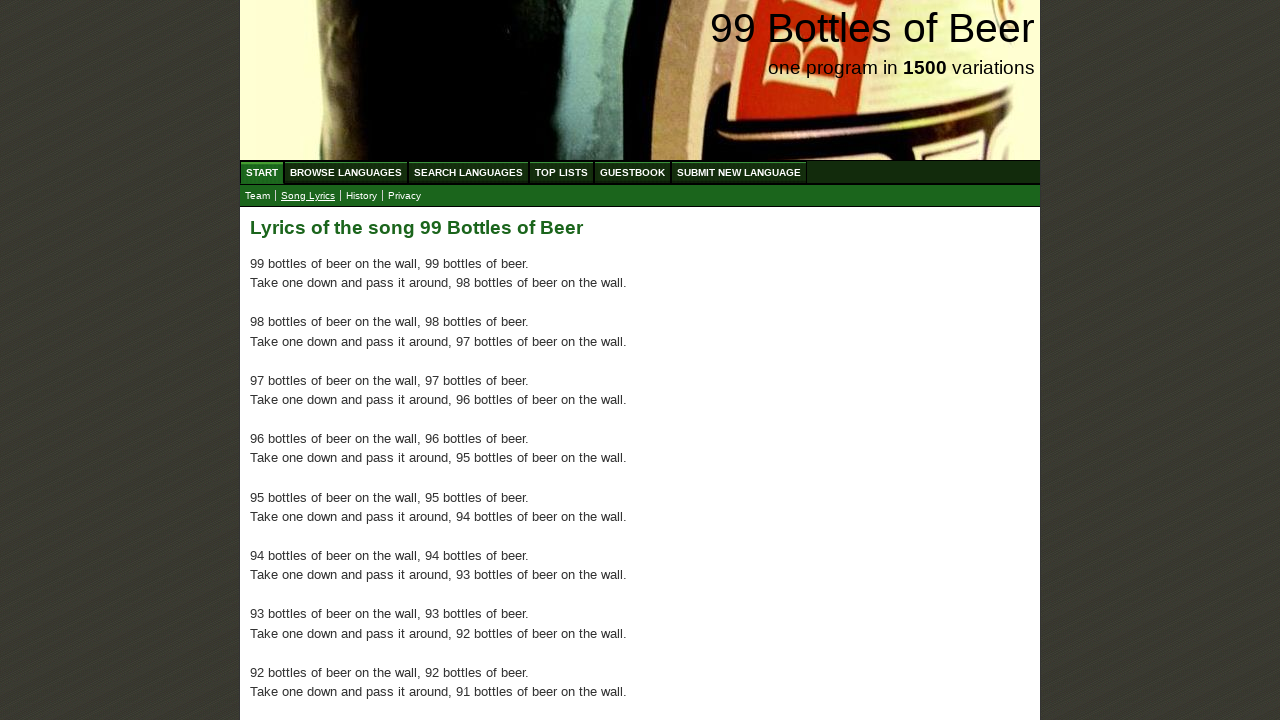

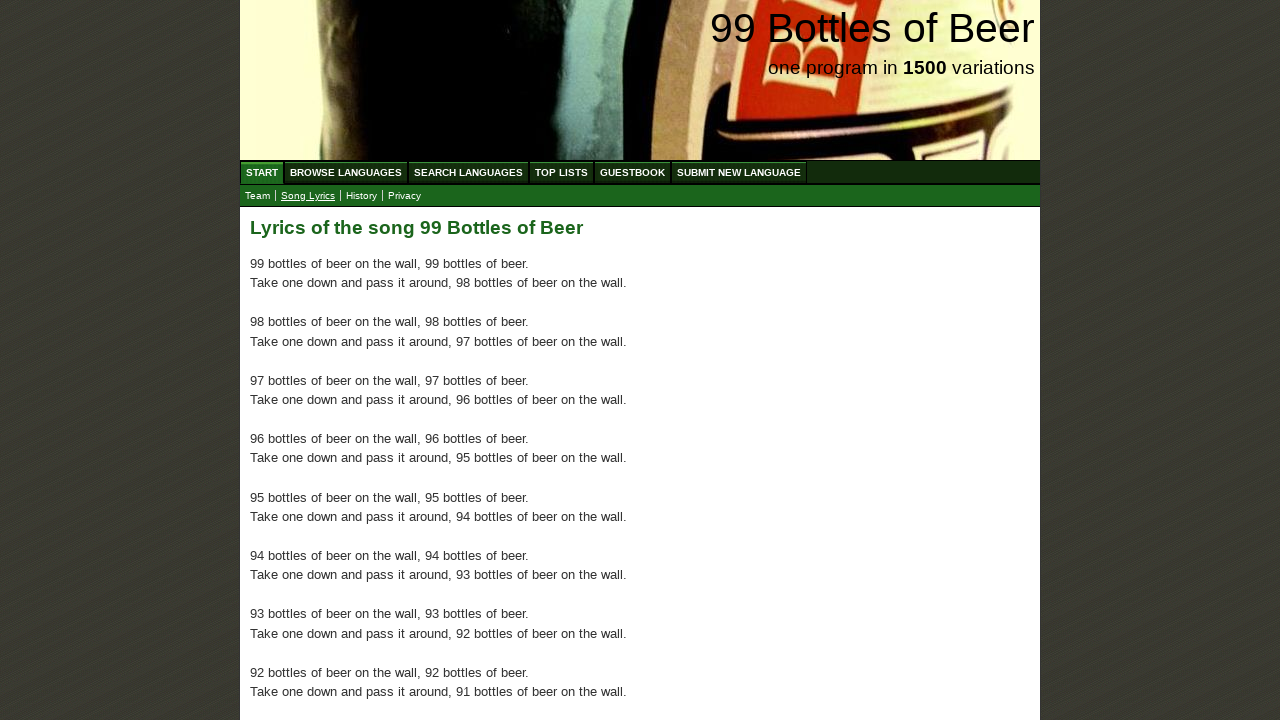